Tests login form with empty username and password fields, expecting an error message

Starting URL: https://www.saucedemo.com

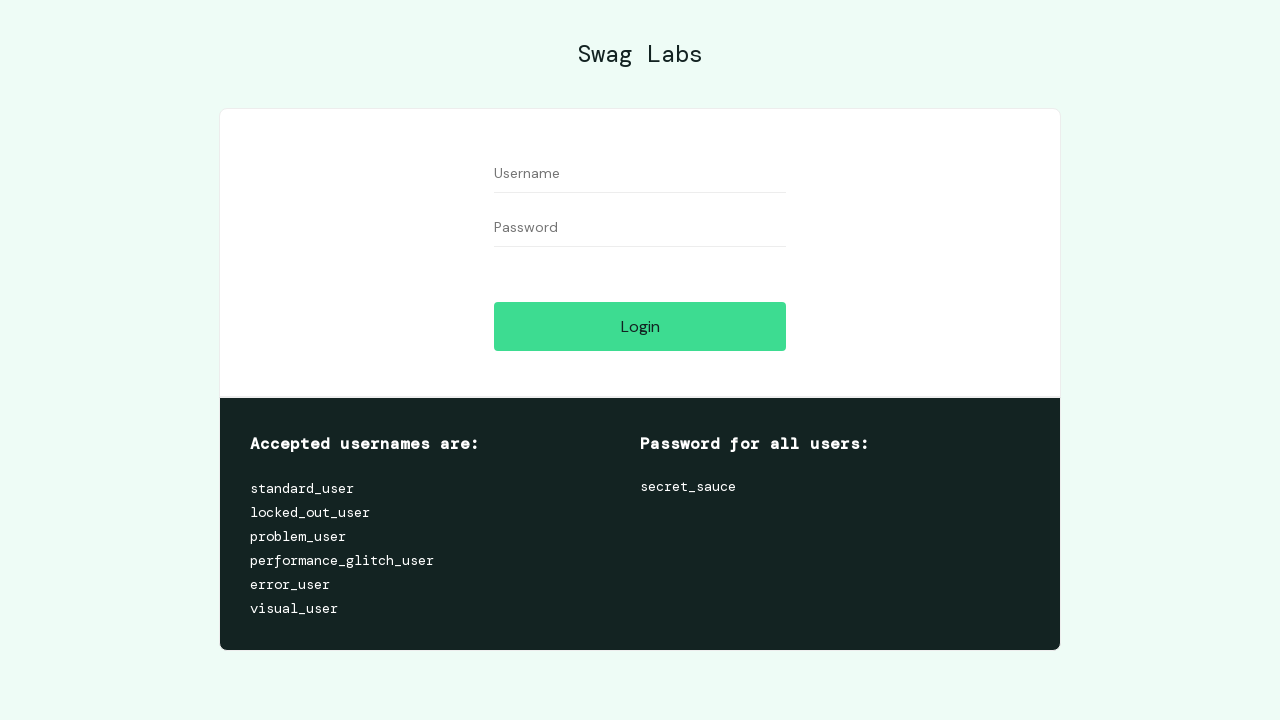

Clicked login button without entering username and password at (640, 326) on #login-button
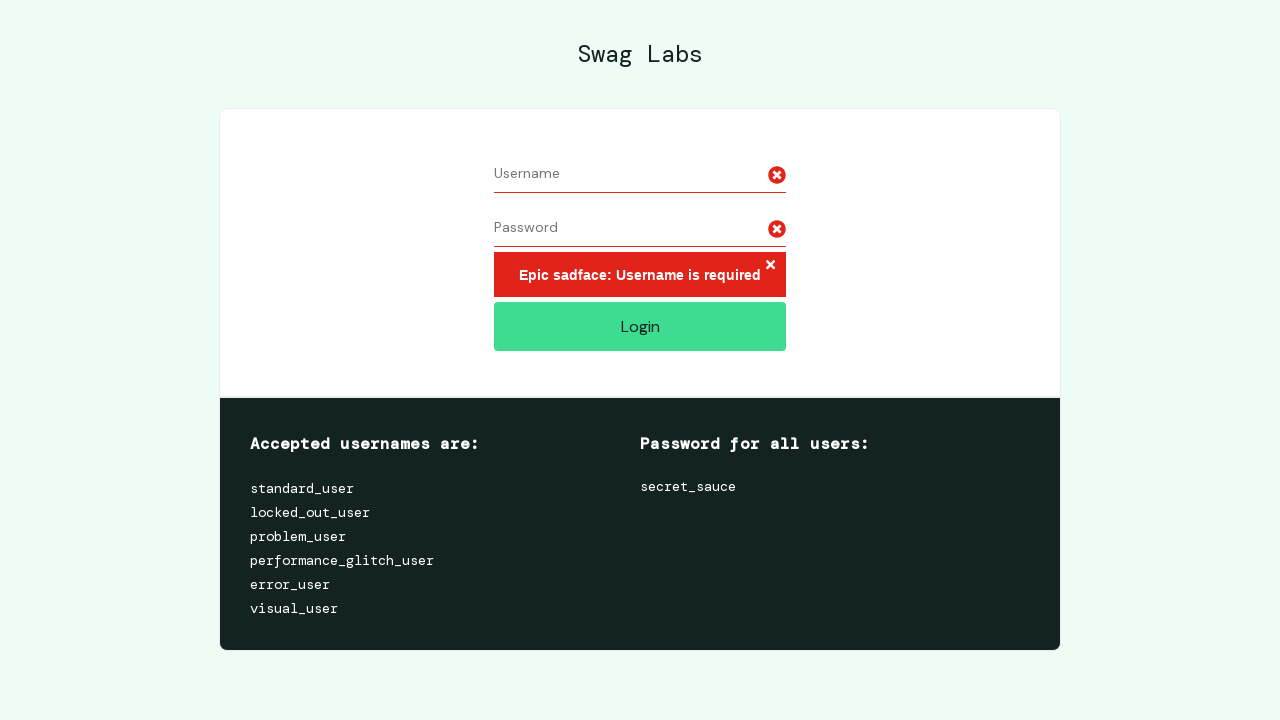

Waited for error message to appear
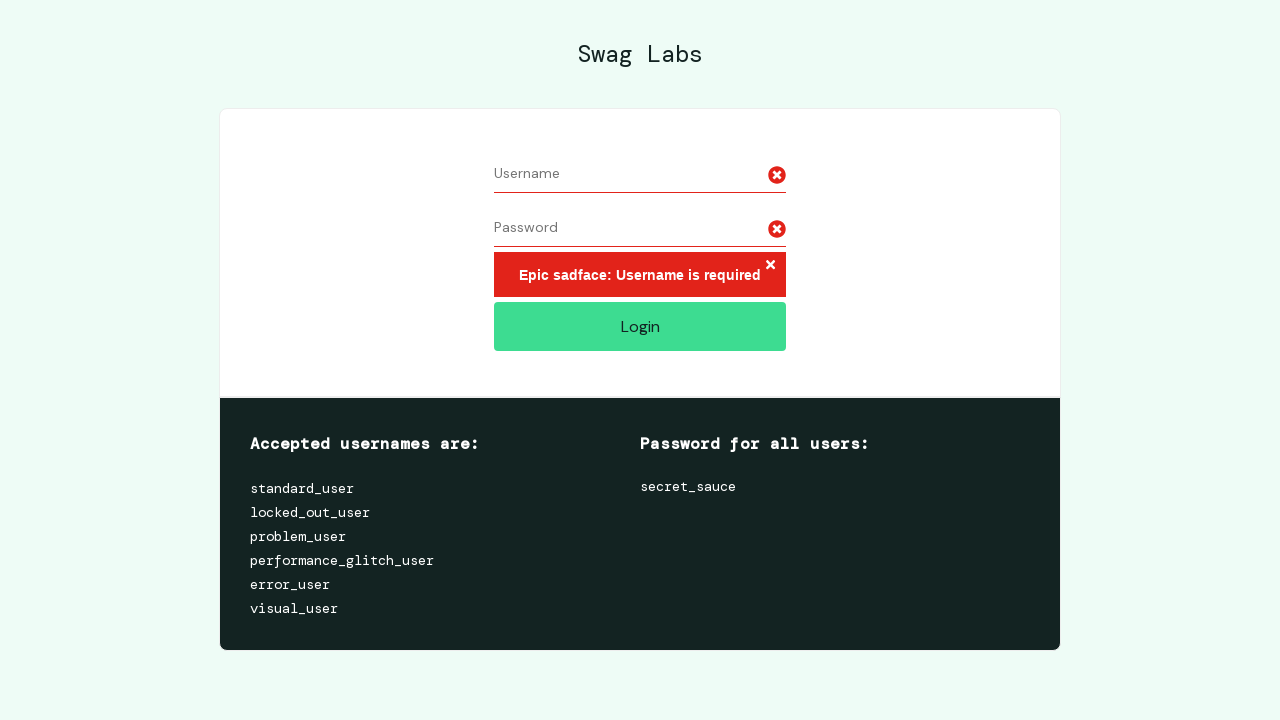

Retrieved error message text
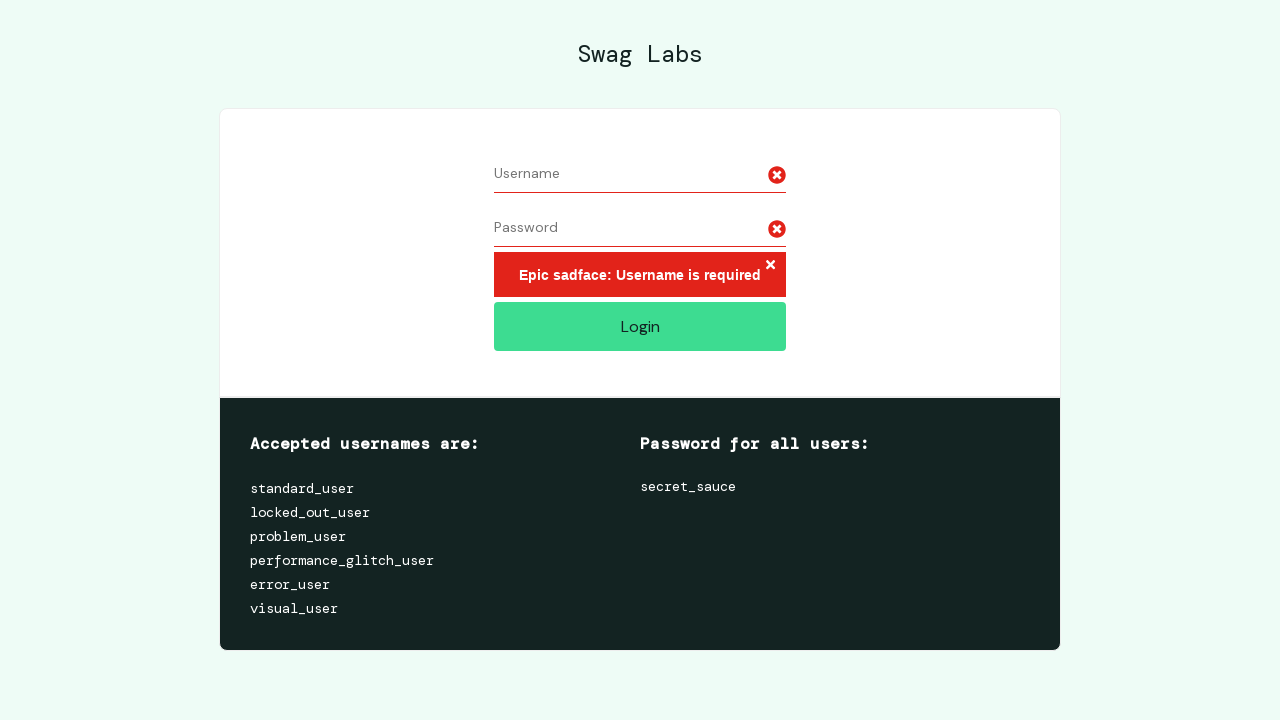

Verified error message contains 'Username is required'
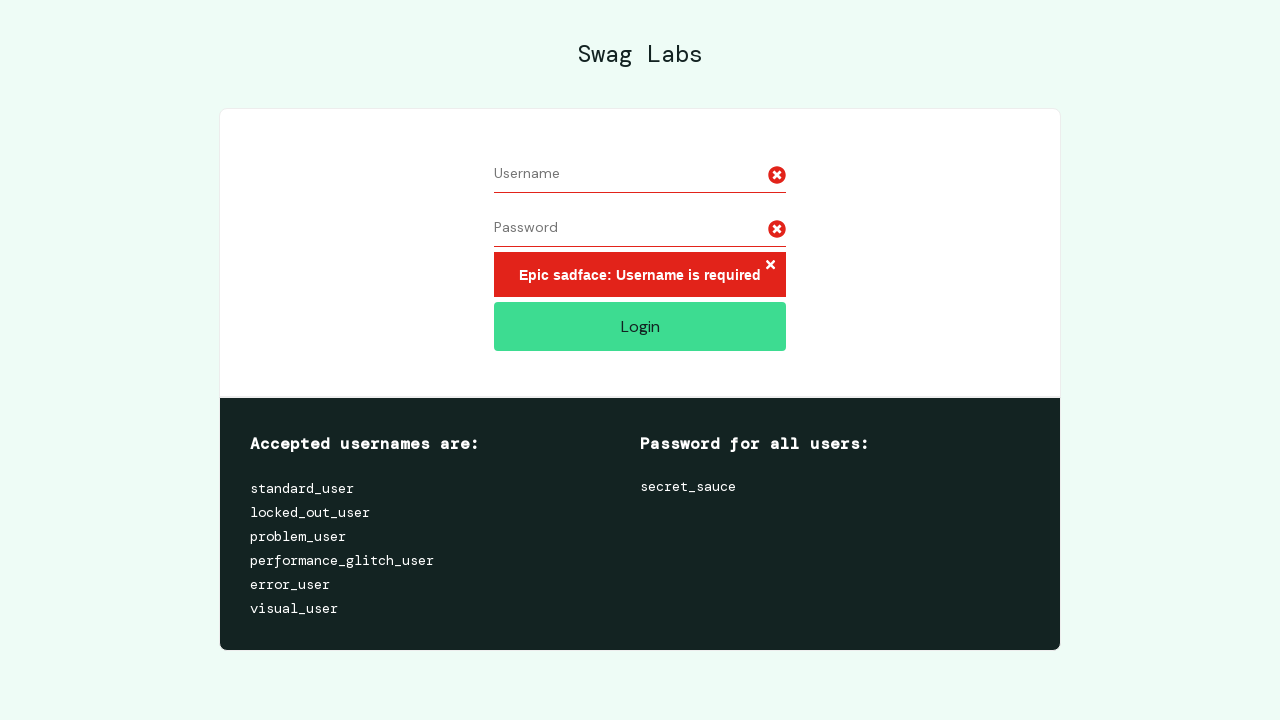

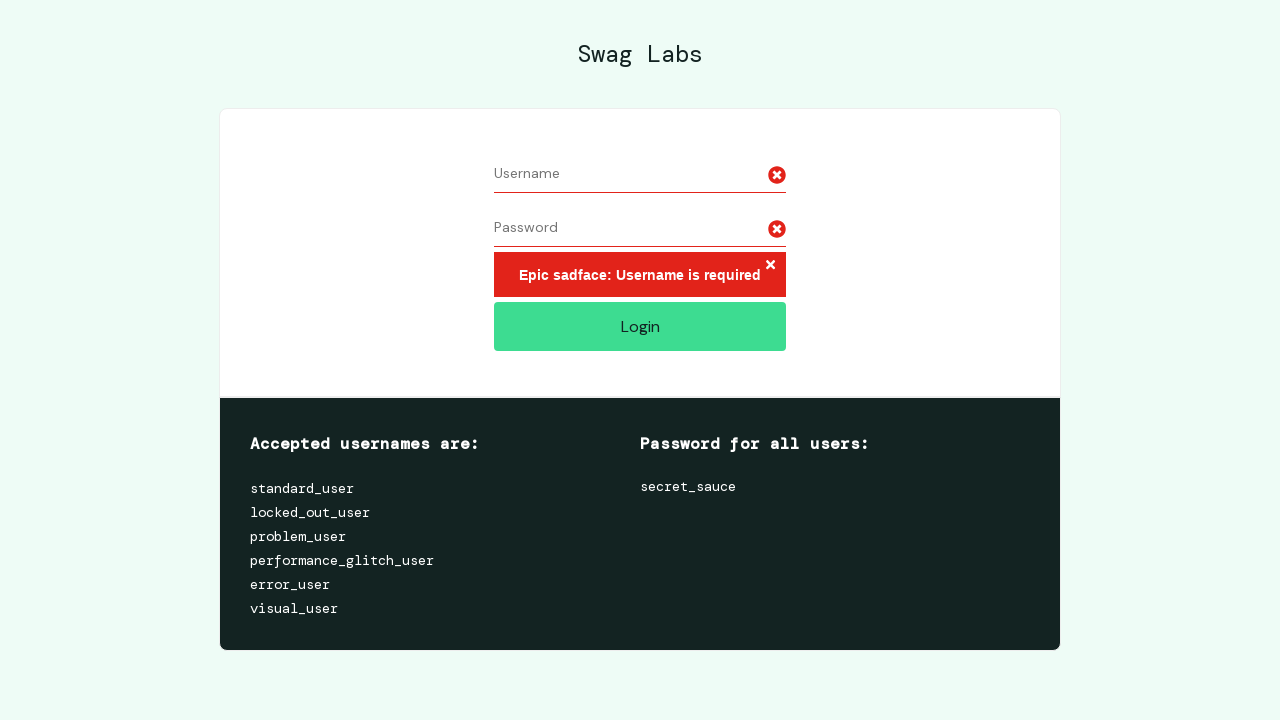